Tests that the Rahul Shetty Academy homepage loads correctly by navigating to it and verifying the page loads

Starting URL: http://rahulshettyacademy.com

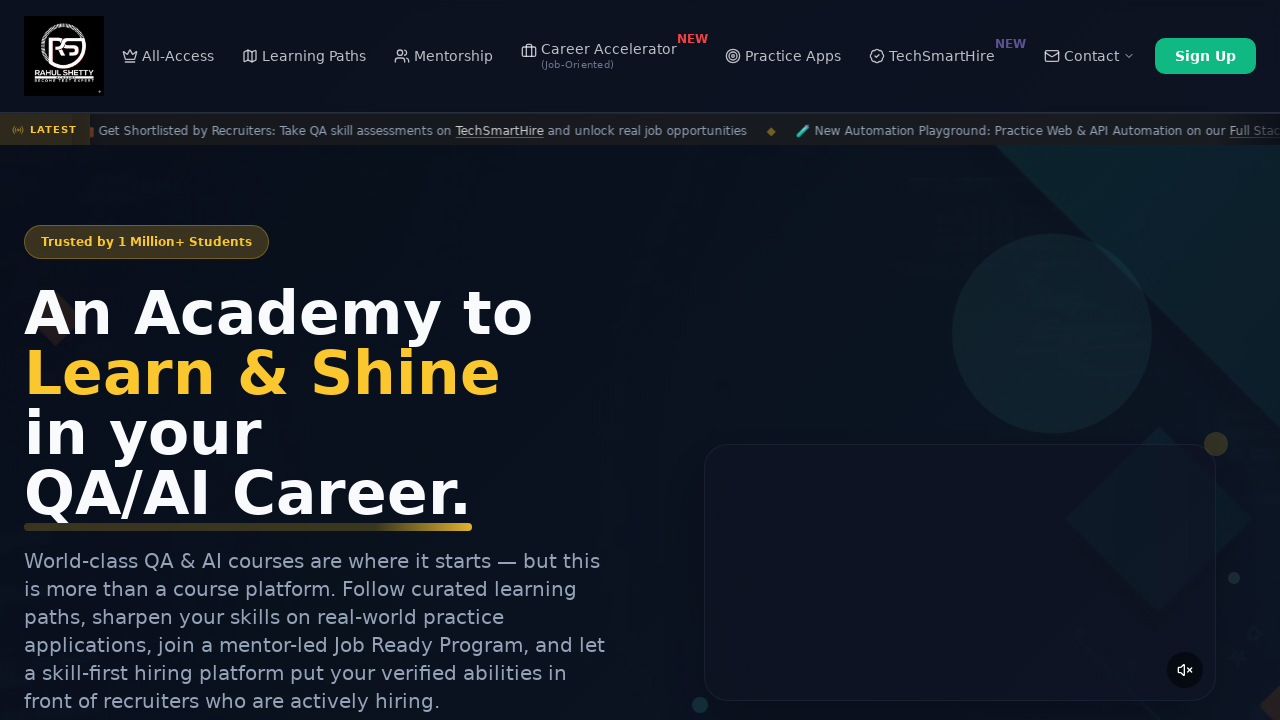

Waited for page DOM content to load
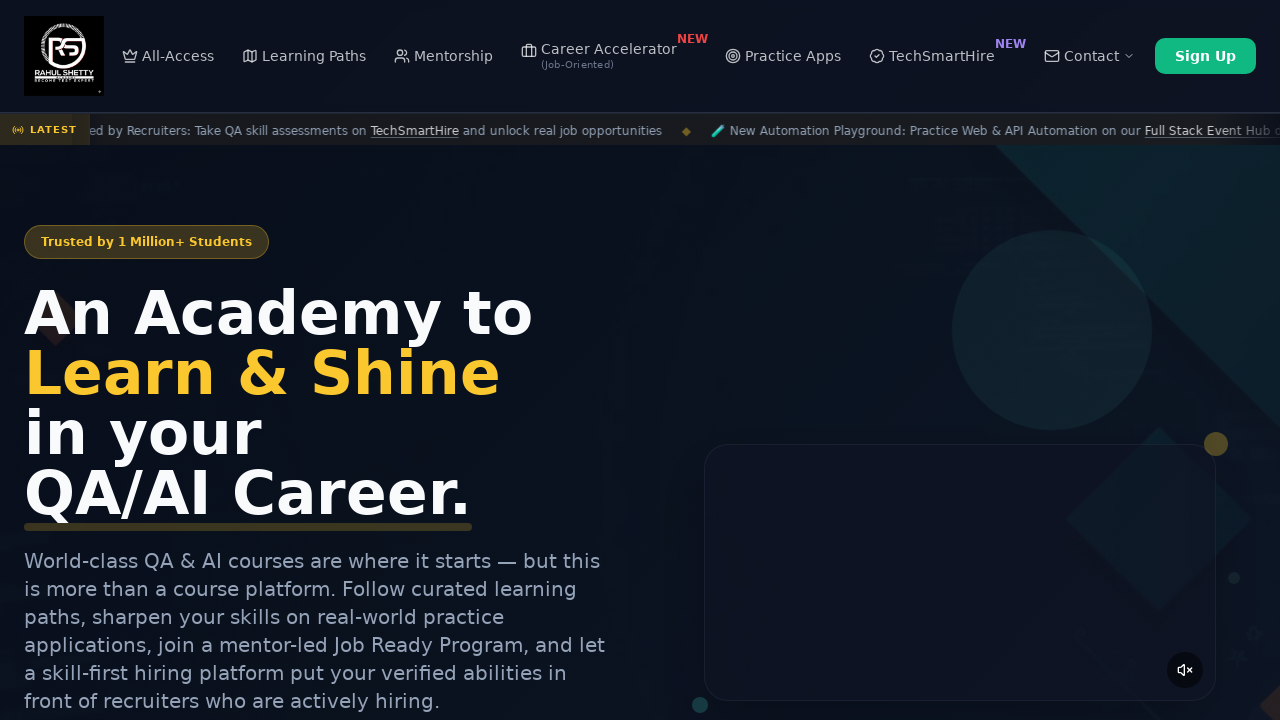

Retrieved page title
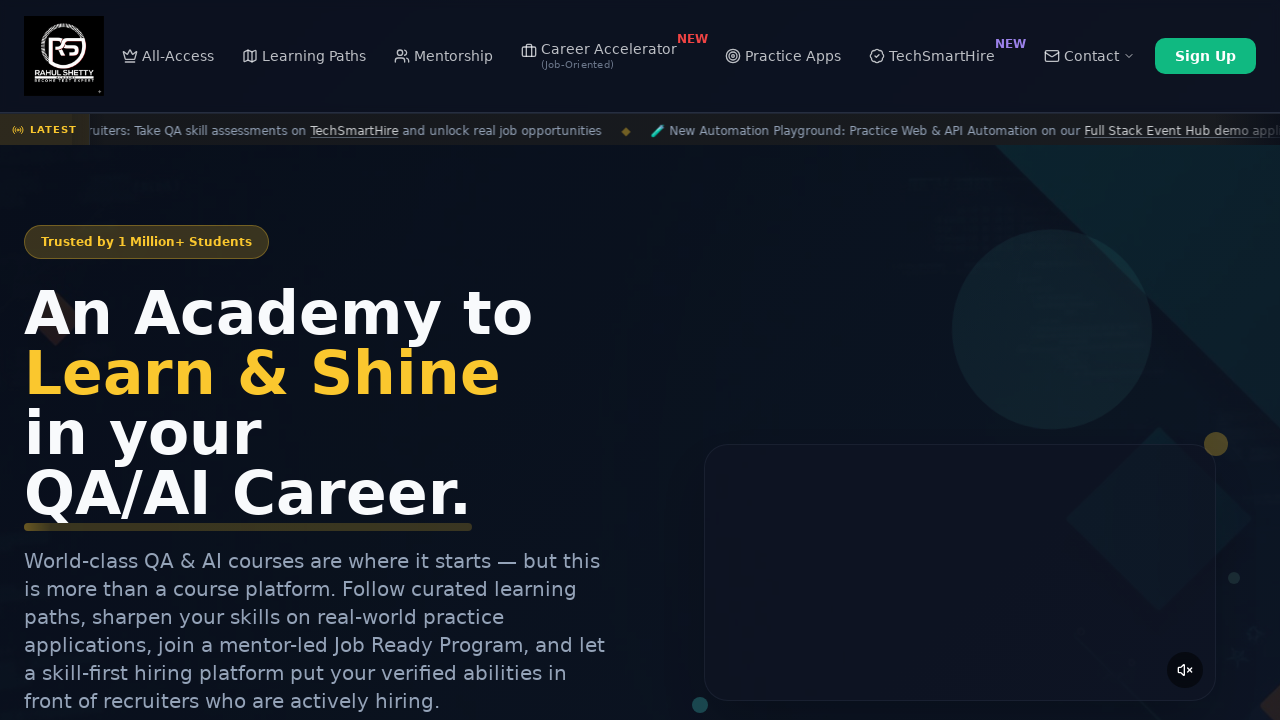

Verified page title is not empty - Rahul Shetty Academy homepage loaded successfully
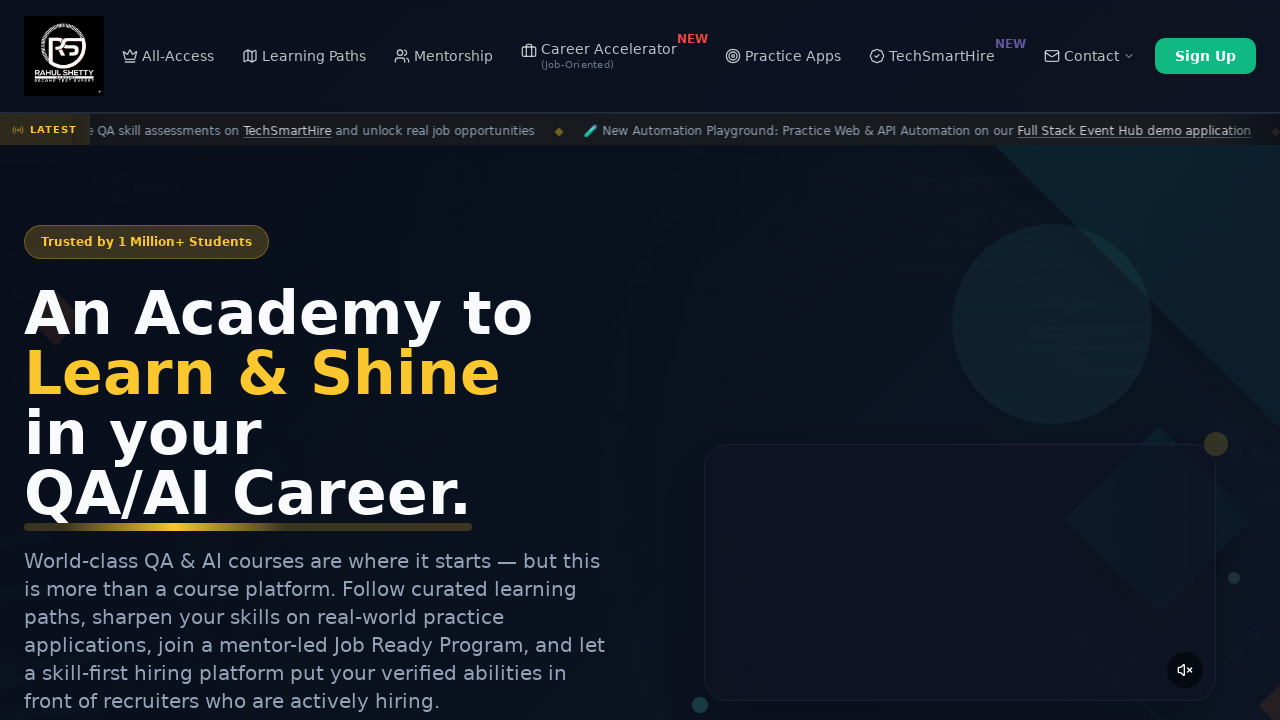

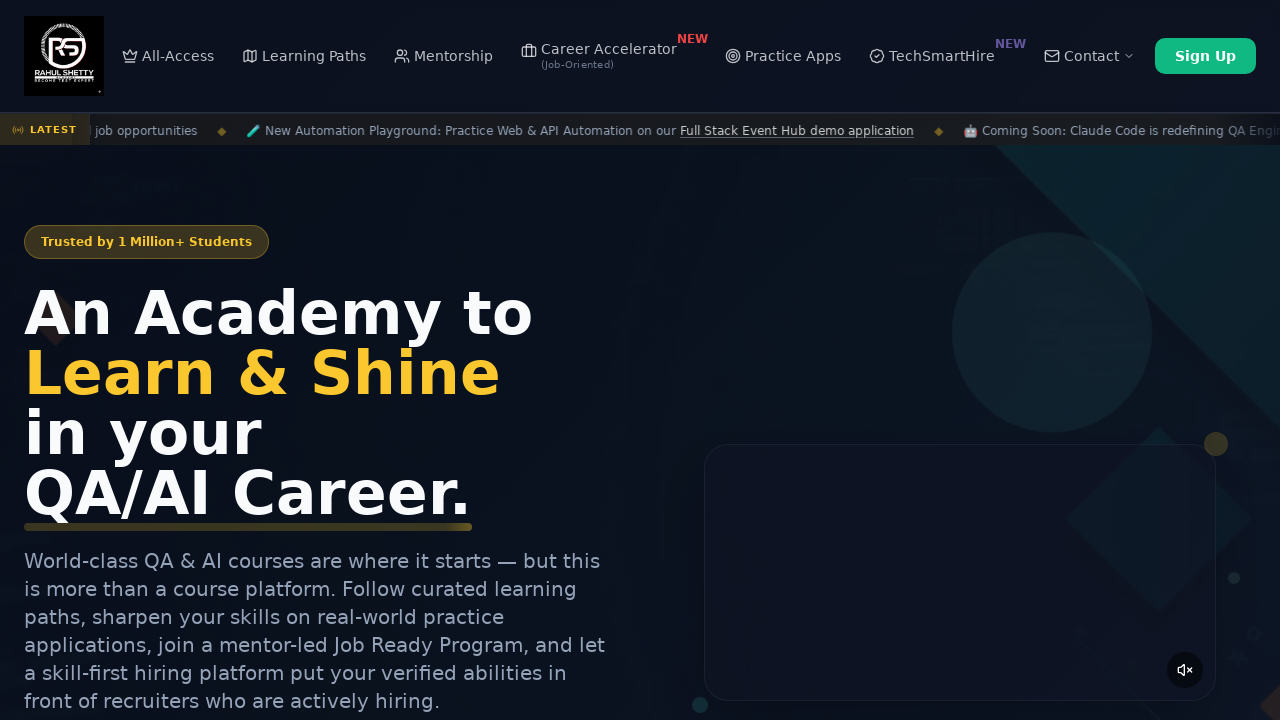